Tests checkbox functionality by toggling checkboxes and verifying their states change correctly

Starting URL: http://the-internet.herokuapp.com/checkboxes

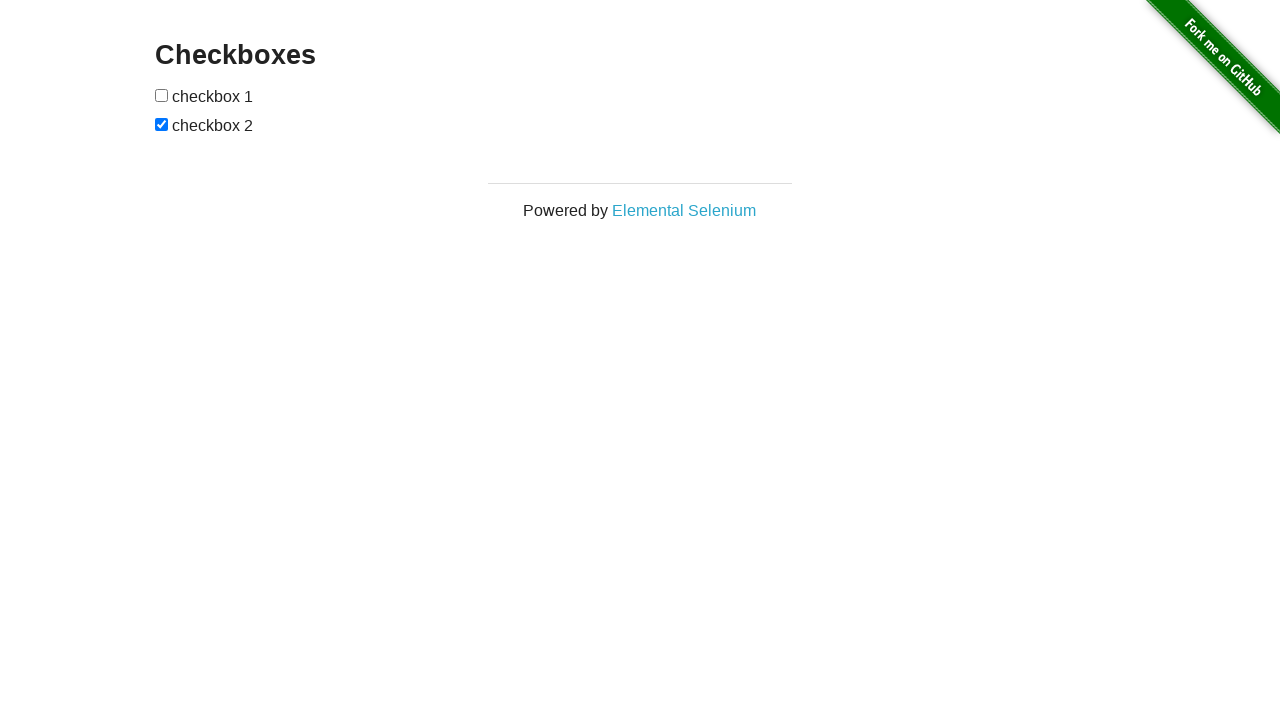

Located all checkboxes on the page
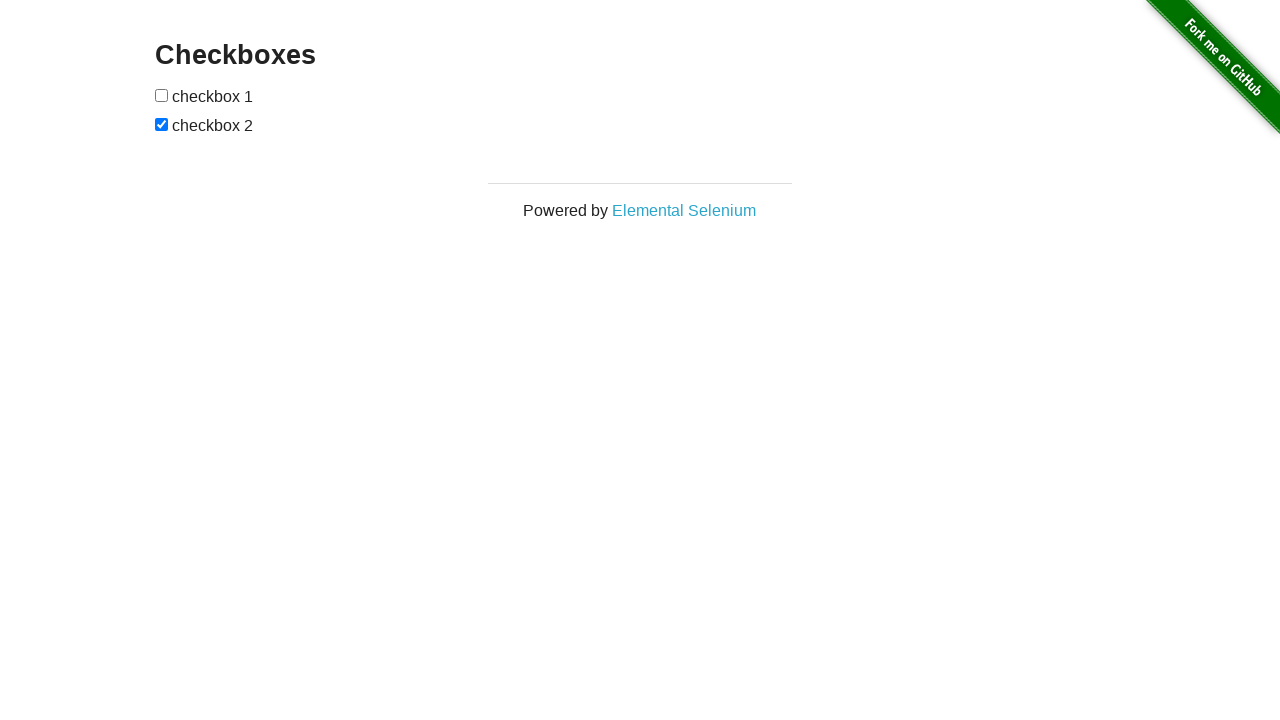

Selected first checkbox element
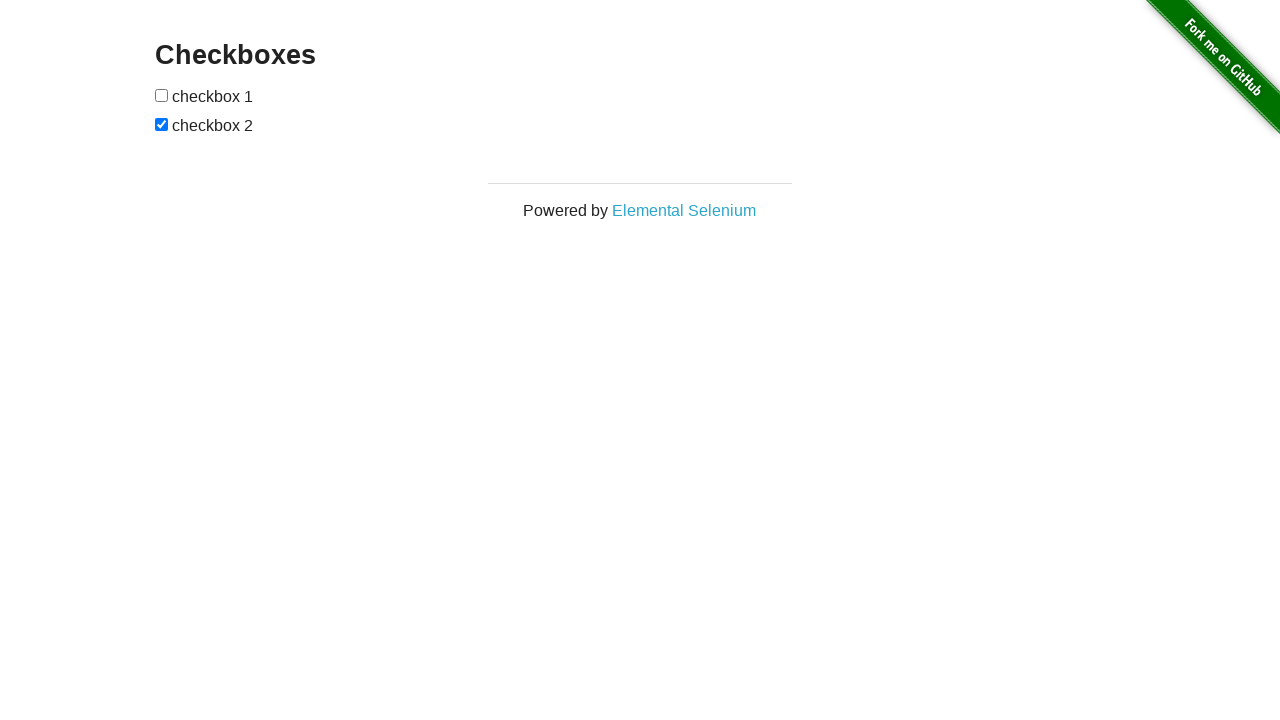

Verified first checkbox is unchecked initially
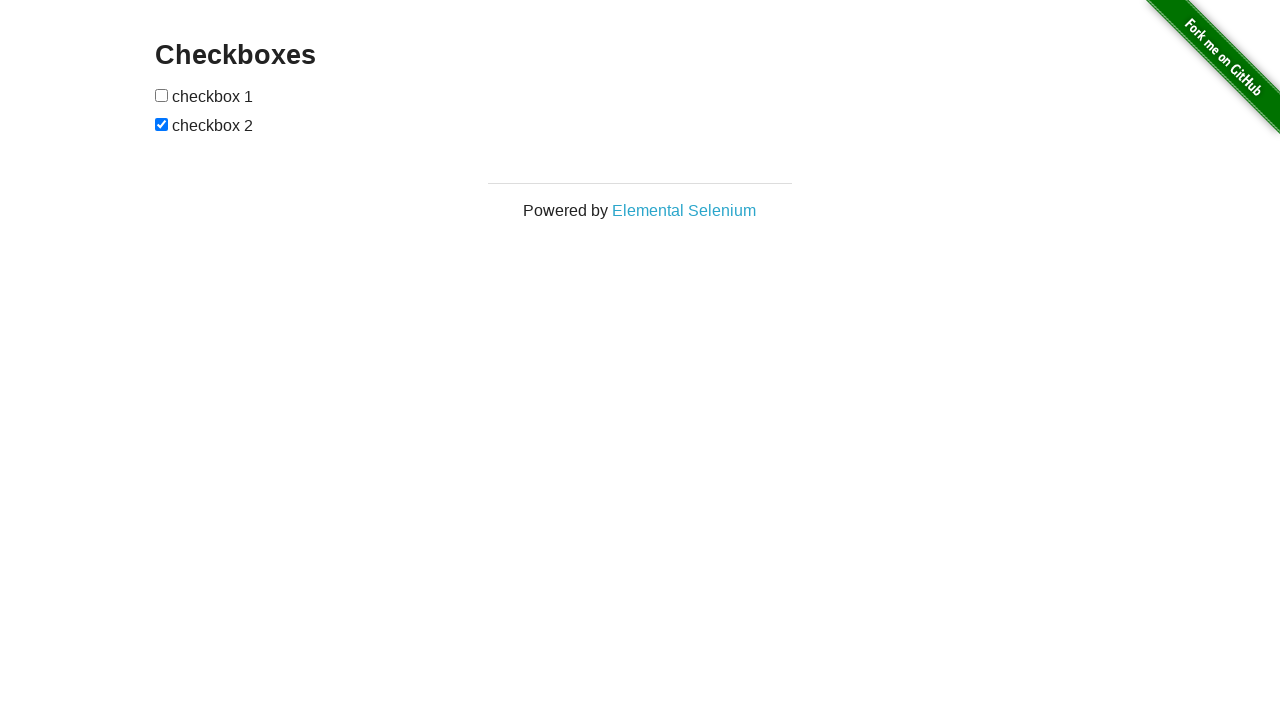

Clicked first checkbox to toggle it at (162, 95) on [type='checkbox'] >> nth=0
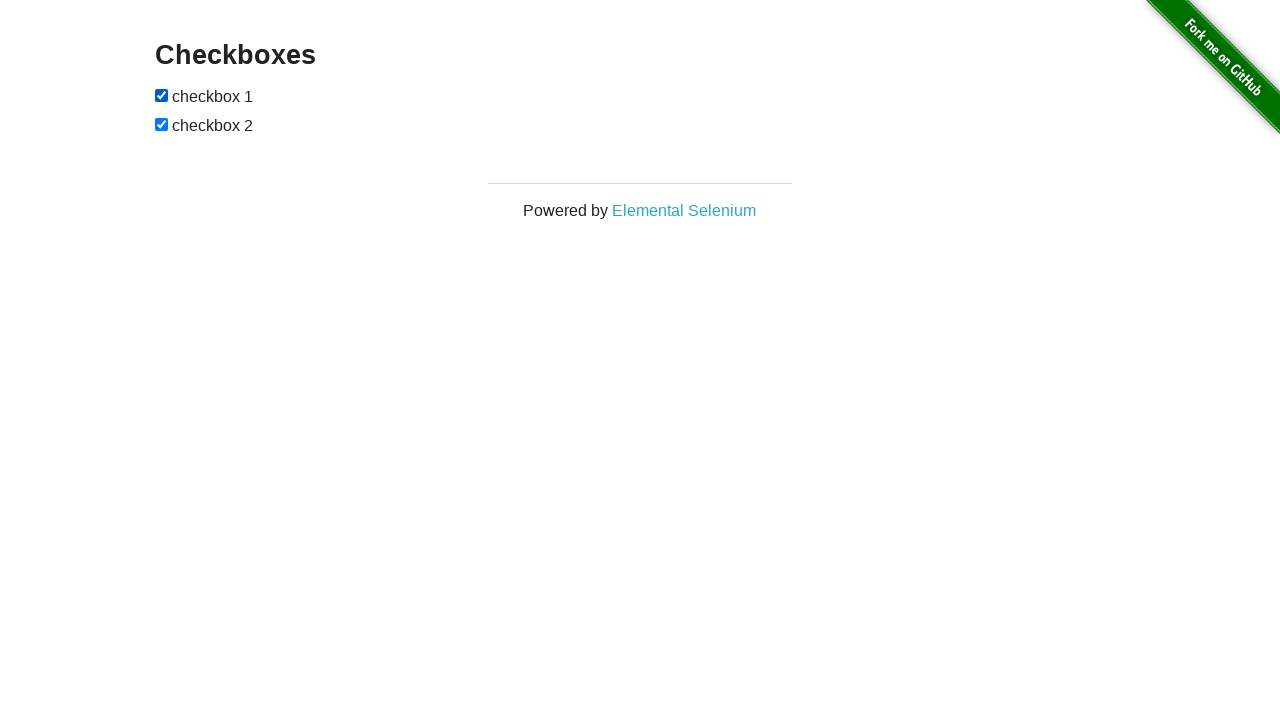

Verified first checkbox is now checked
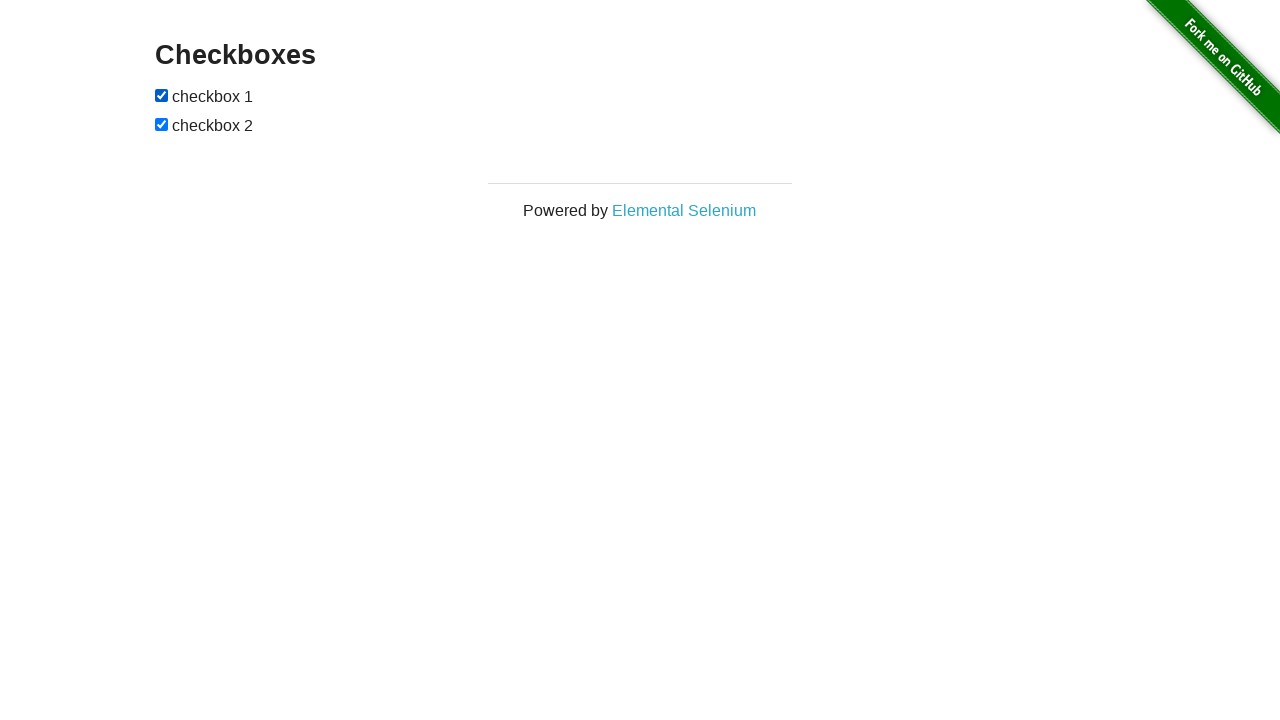

Selected second checkbox element
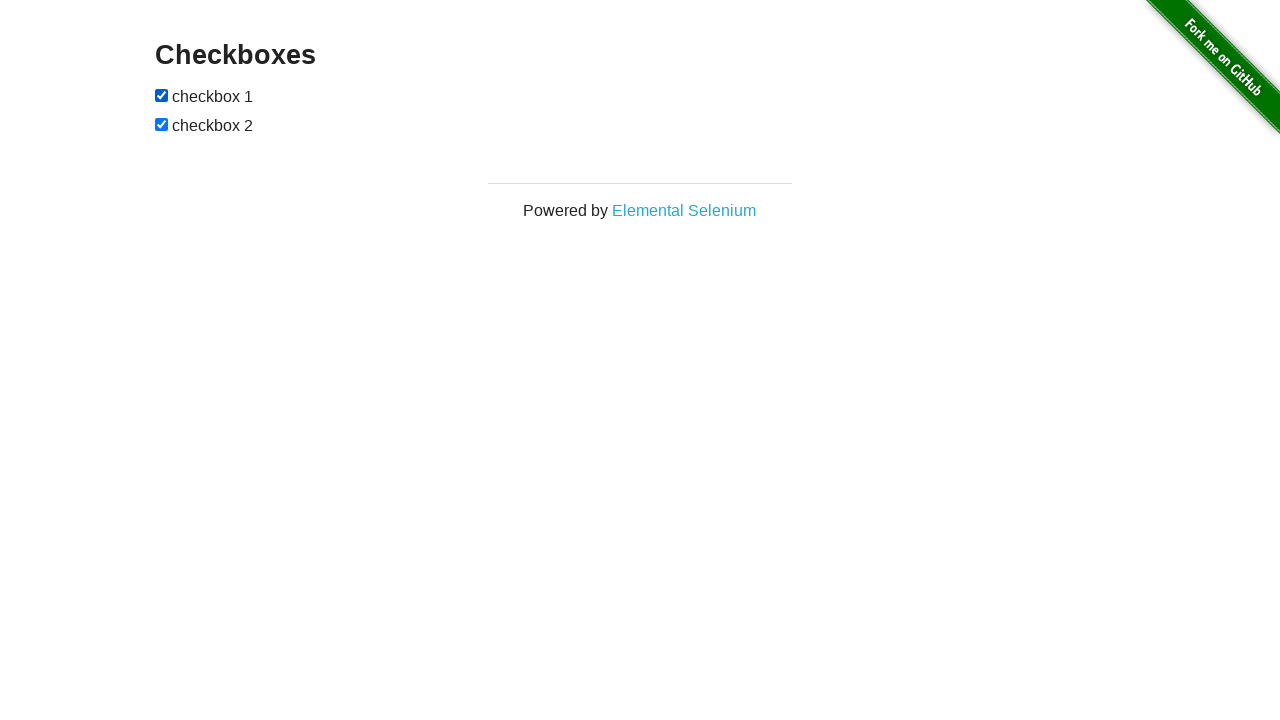

Verified second checkbox is checked initially
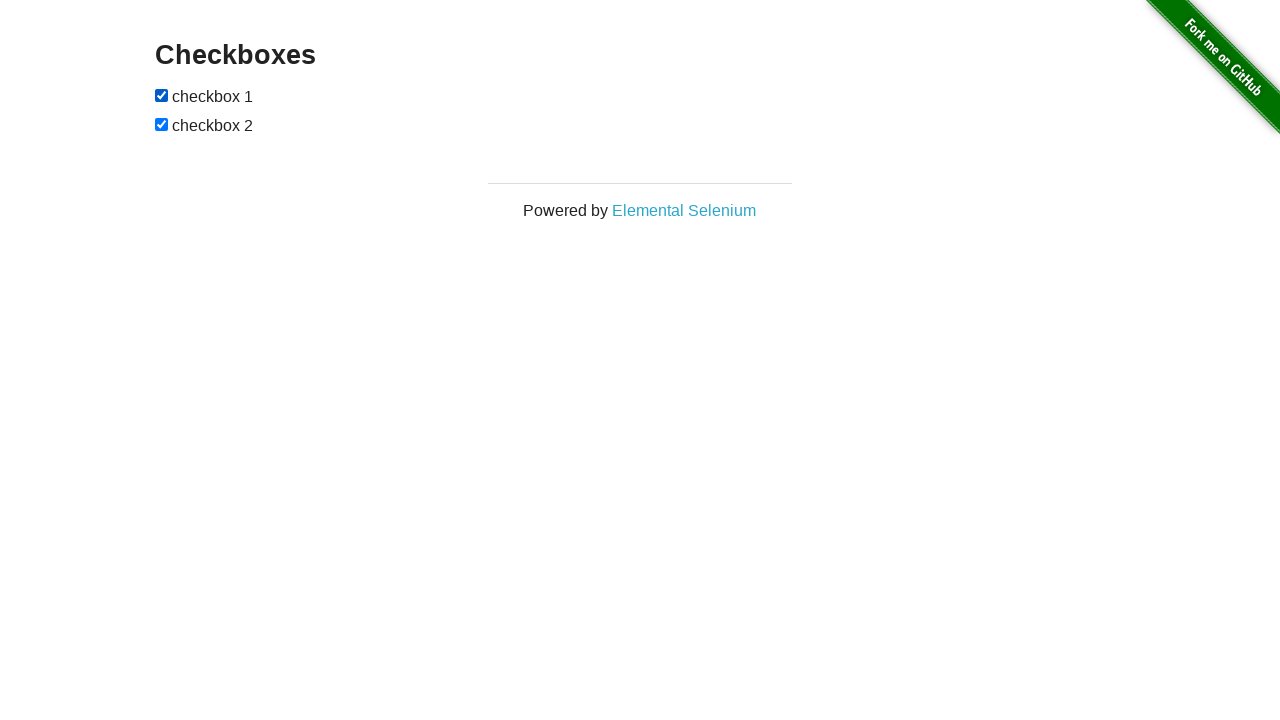

Clicked second checkbox to toggle it at (162, 124) on [type='checkbox'] >> nth=1
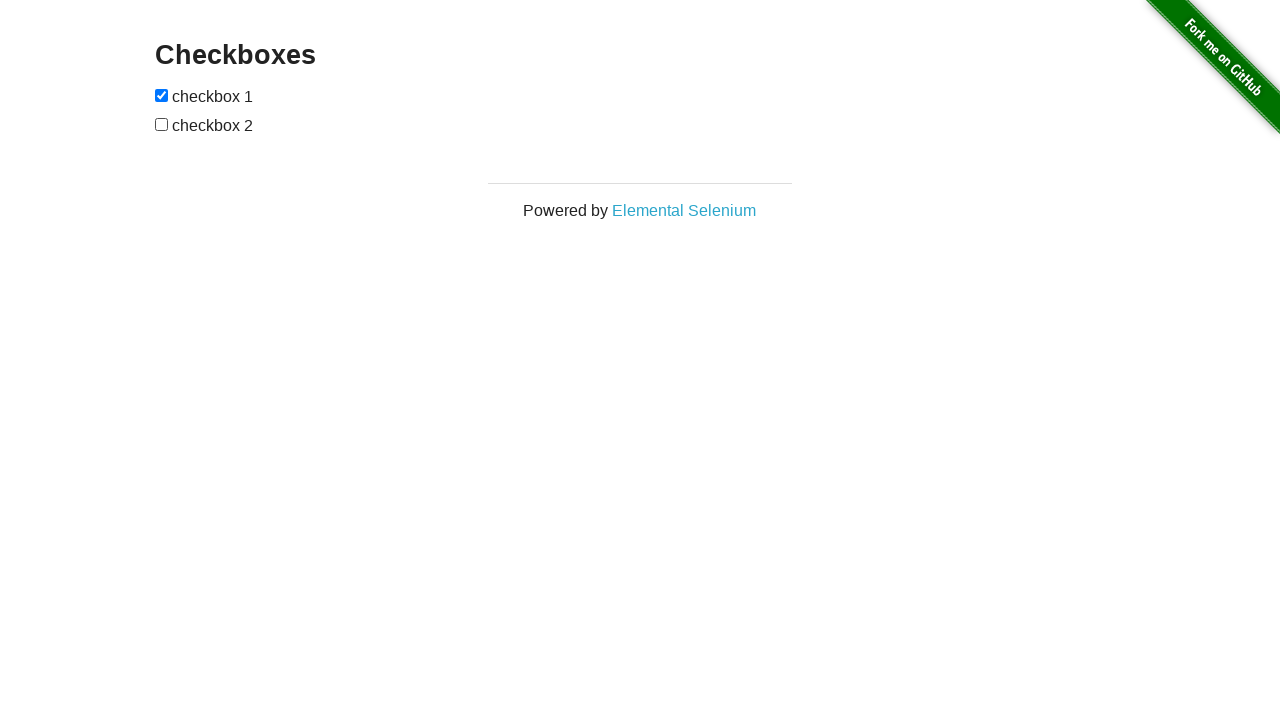

Verified second checkbox is now unchecked
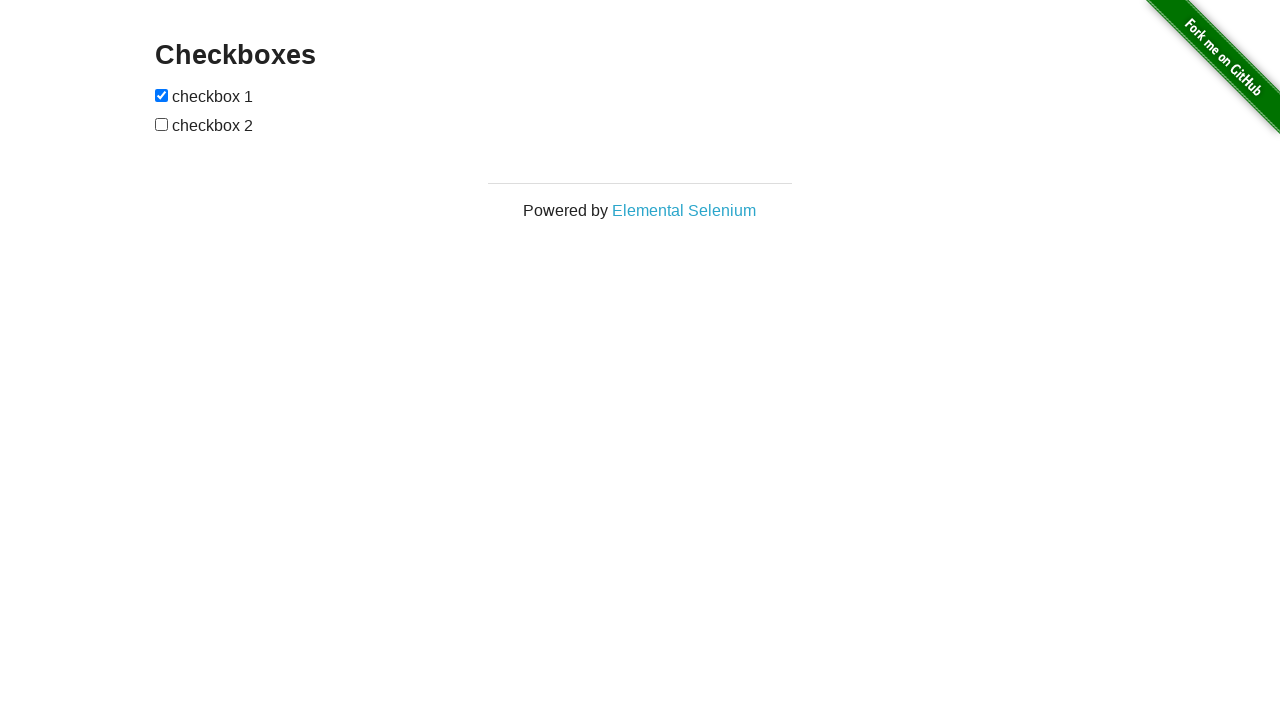

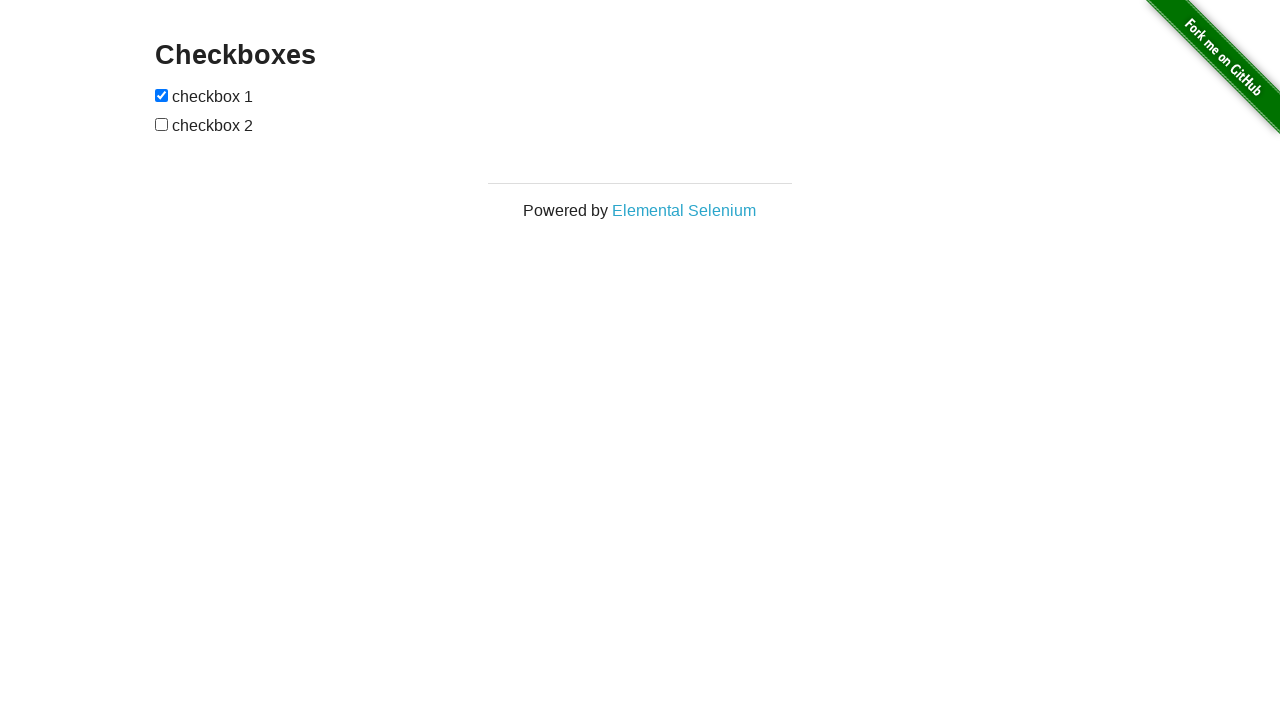